Tests JavaScript confirm dialog by clicking a button that triggers a JS confirm, accepting it (clicking OK), and verifying the result message

Starting URL: https://the-internet.herokuapp.com/javascript_alerts

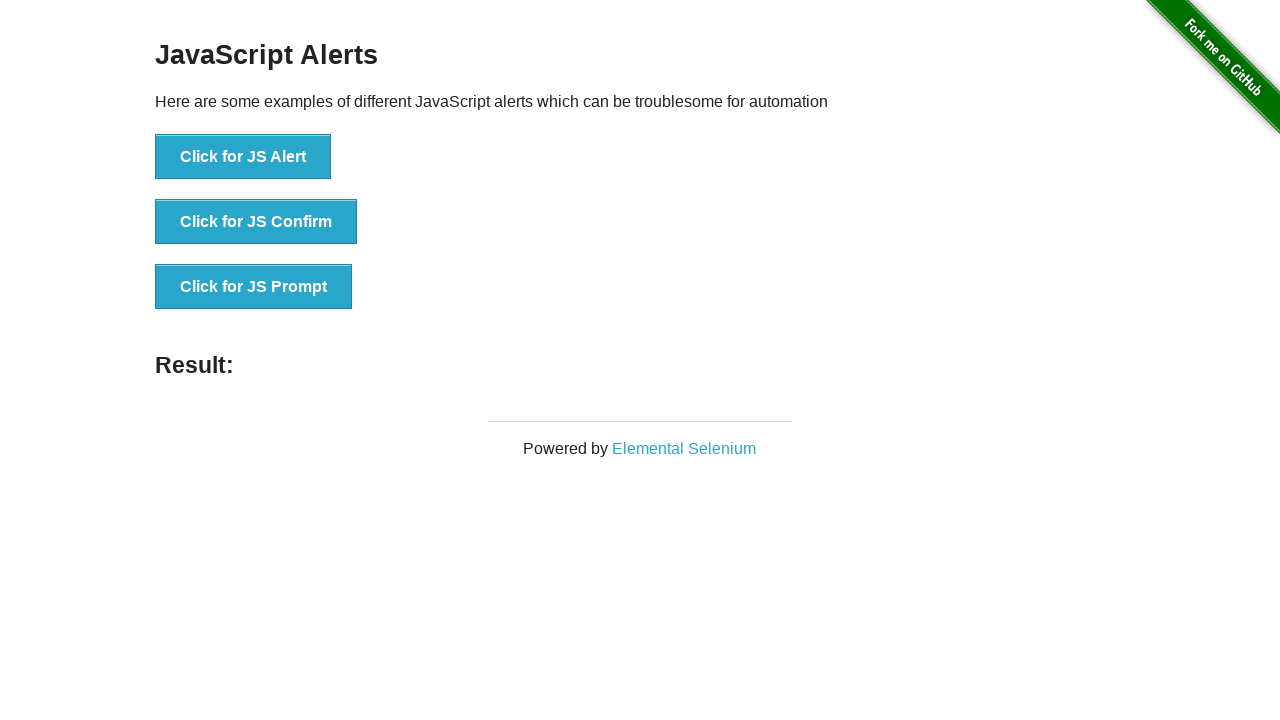

Set up dialog handler to accept confirm dialogs
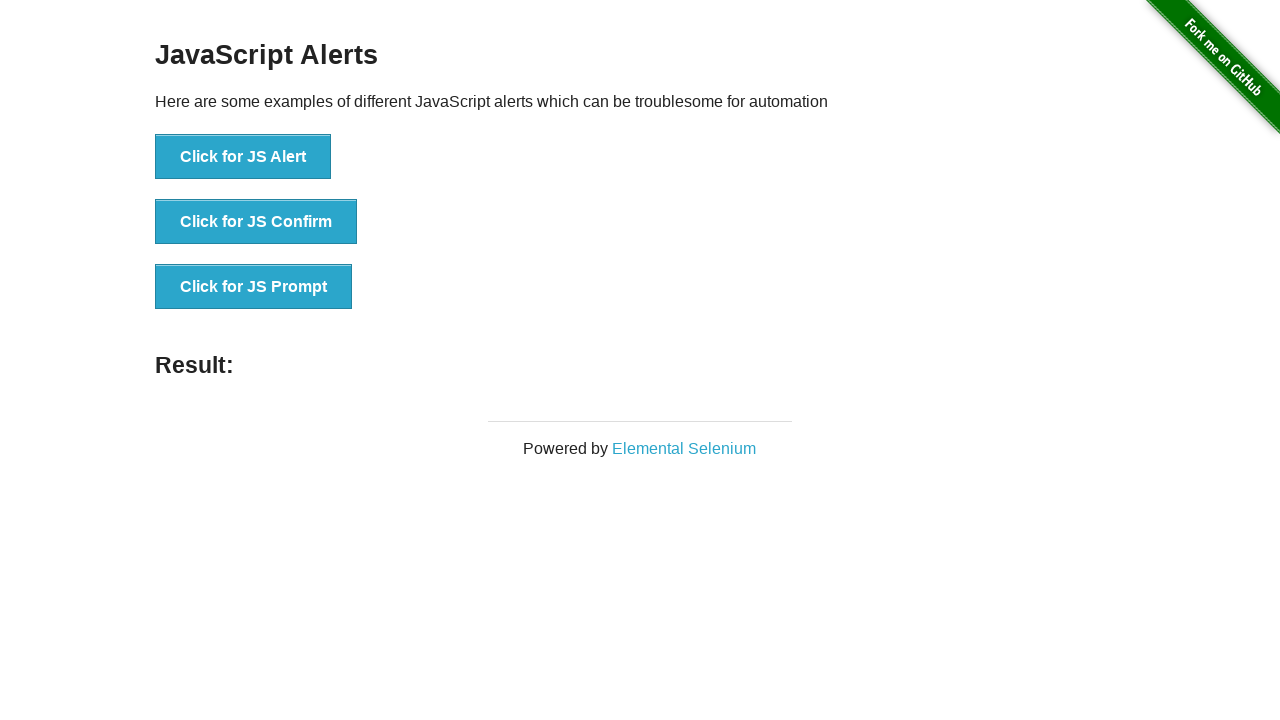

Clicked button to trigger JS confirm dialog at (256, 222) on xpath=//button[text()='Click for JS Confirm']
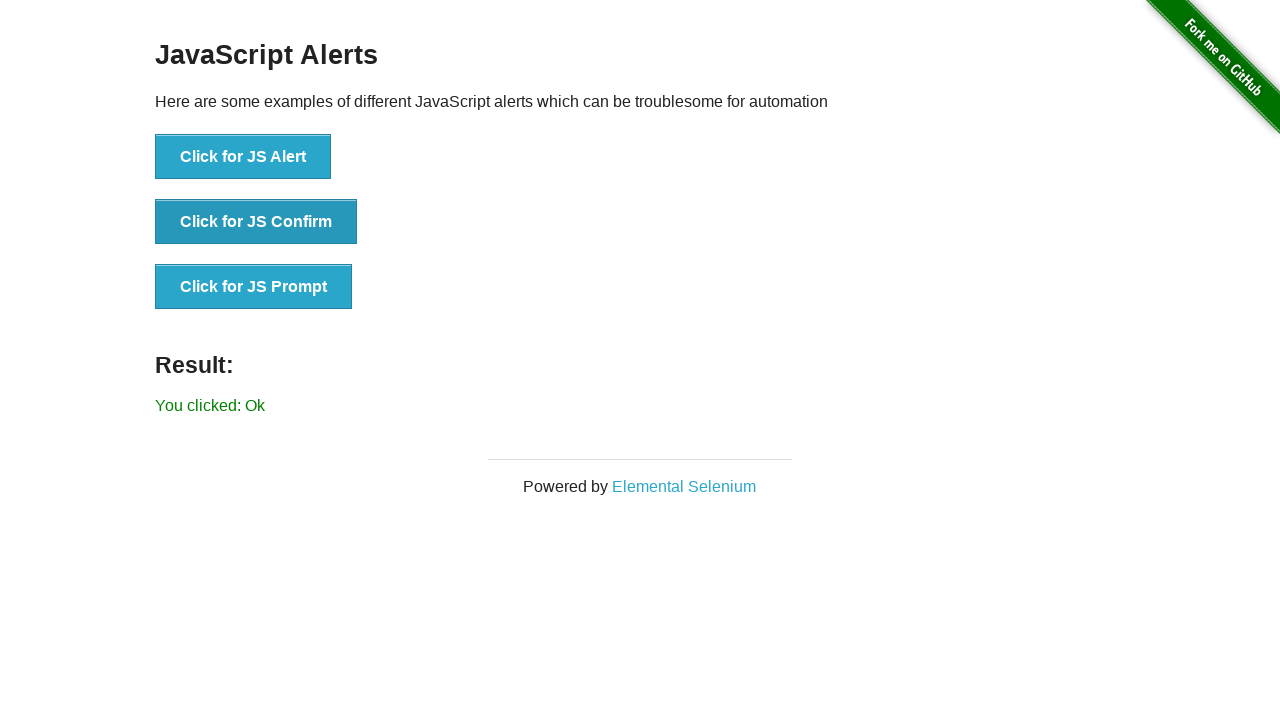

Result message element loaded
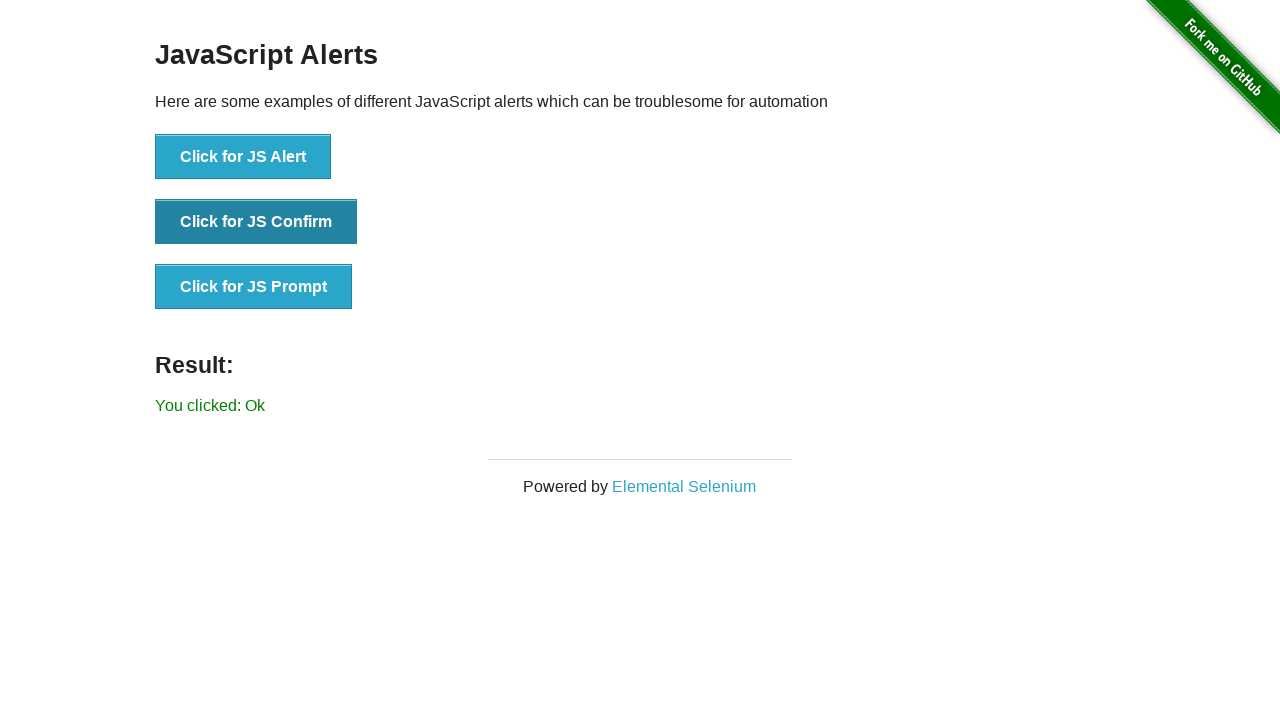

Retrieved result message text
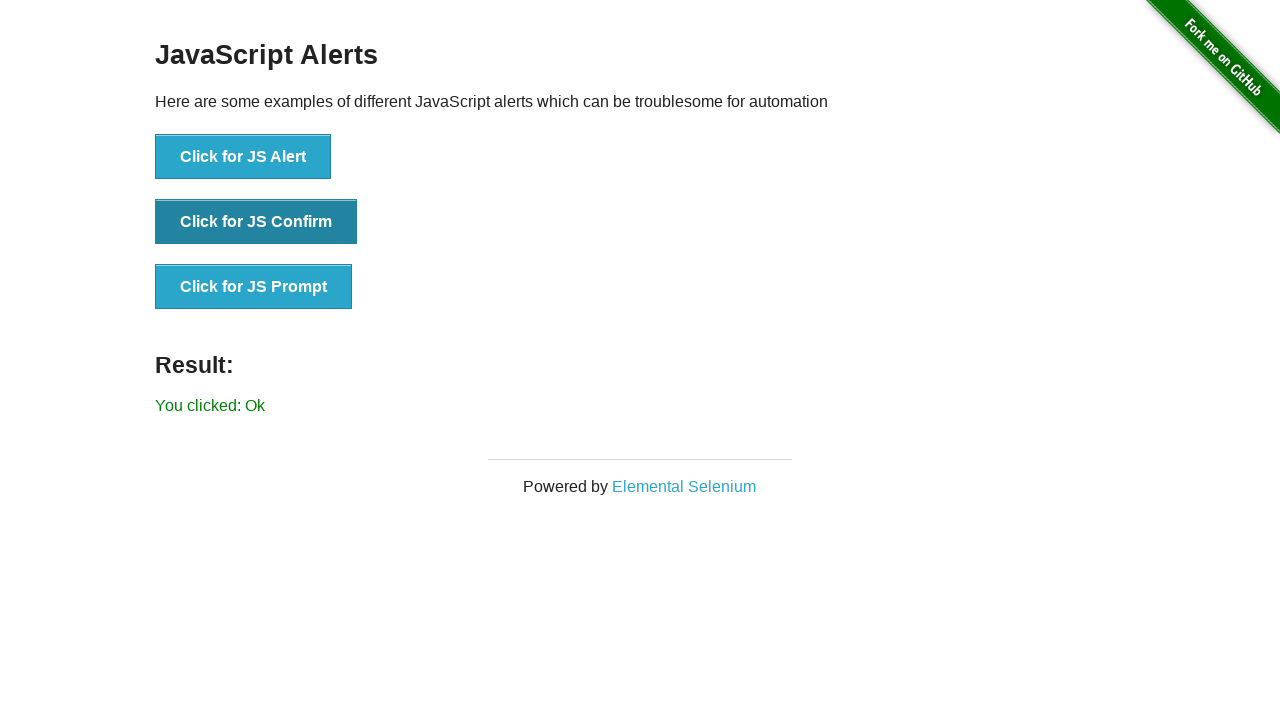

Verified result message contains 'You clicked: Ok'
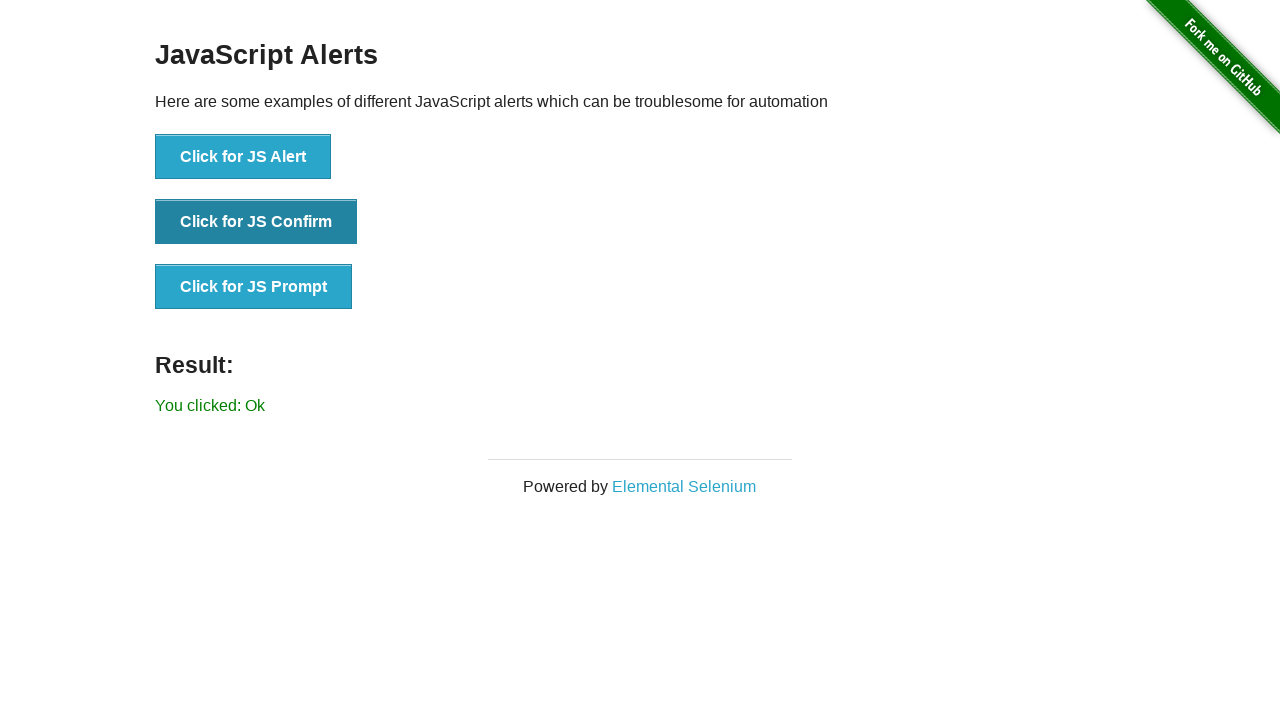

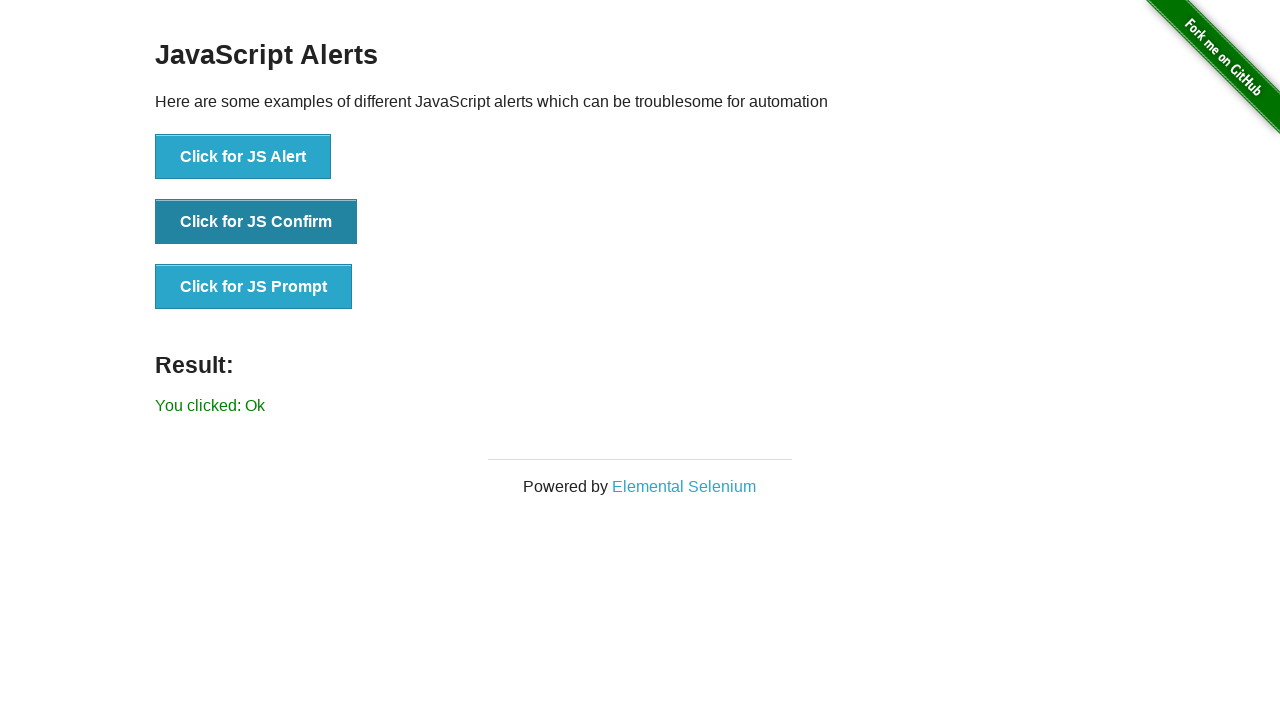